Tests iframe handling by switching between multiple frames and clicking buttons within each frame, including a nested frame scenario

Starting URL: https://leafground.com/frame.xhtml

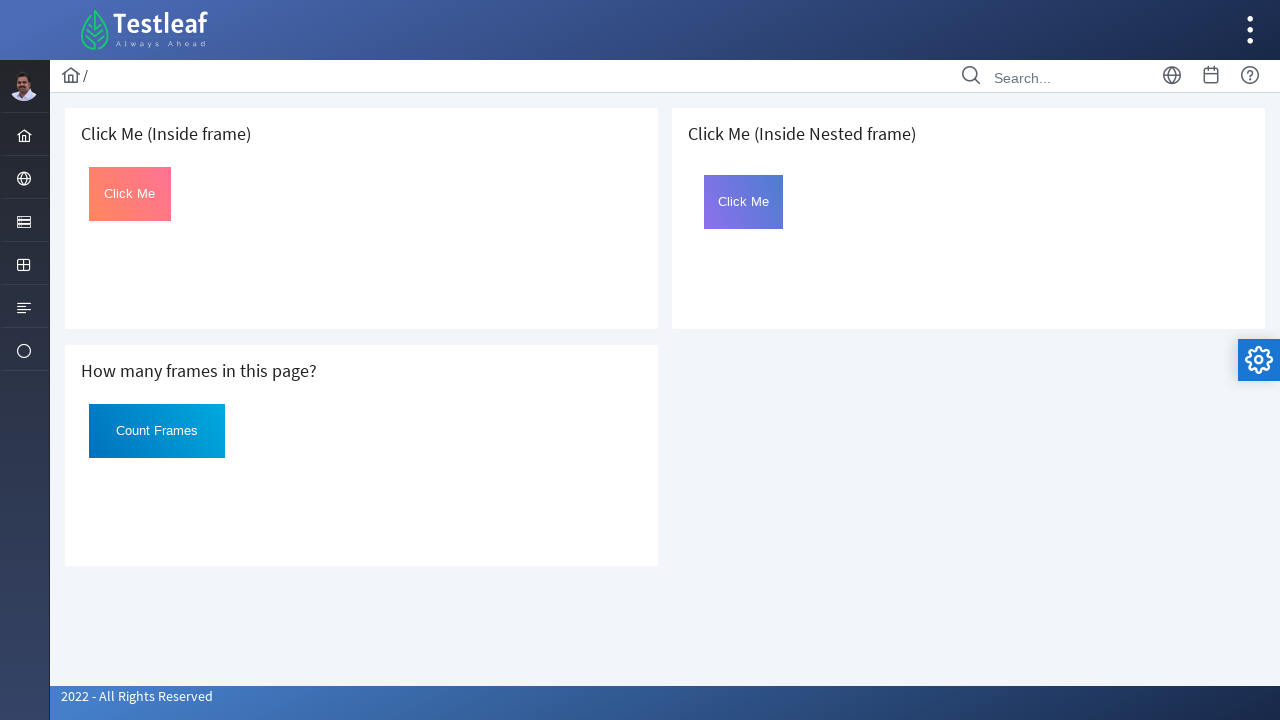

Located first iframe (index 0)
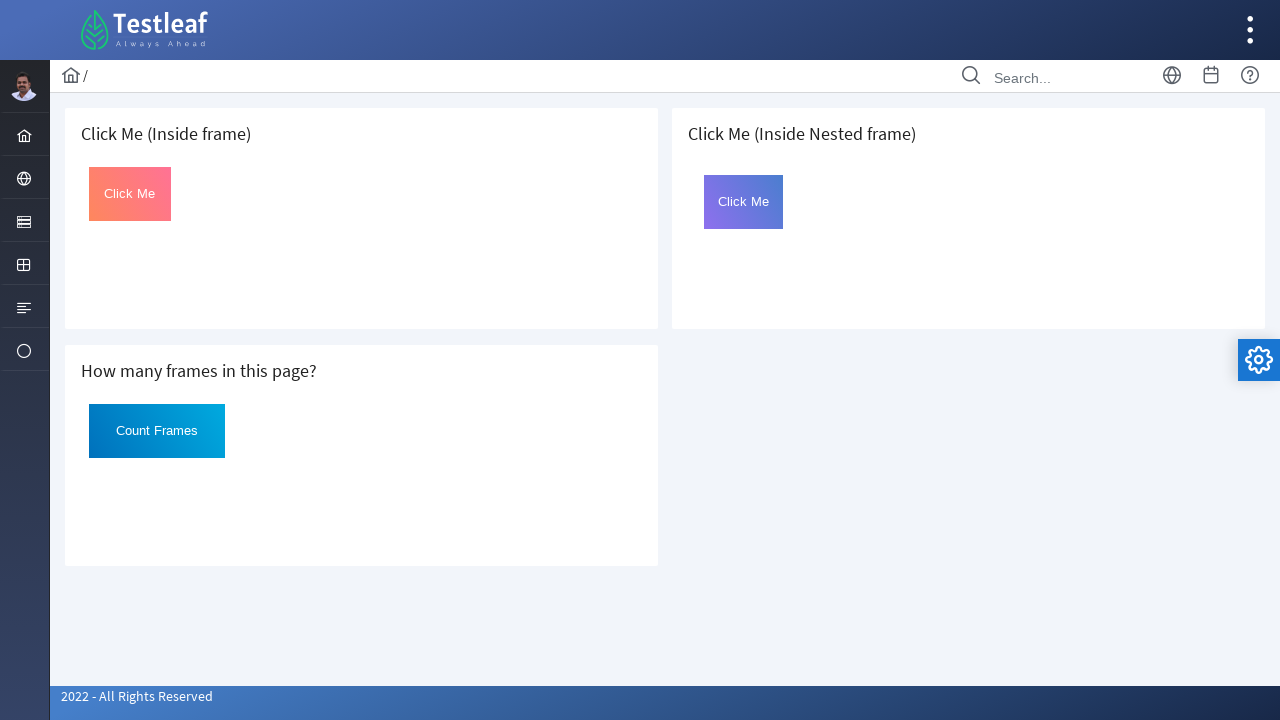

Clicked button in first iframe at (130, 194) on iframe >> nth=0 >> internal:control=enter-frame >> #Click
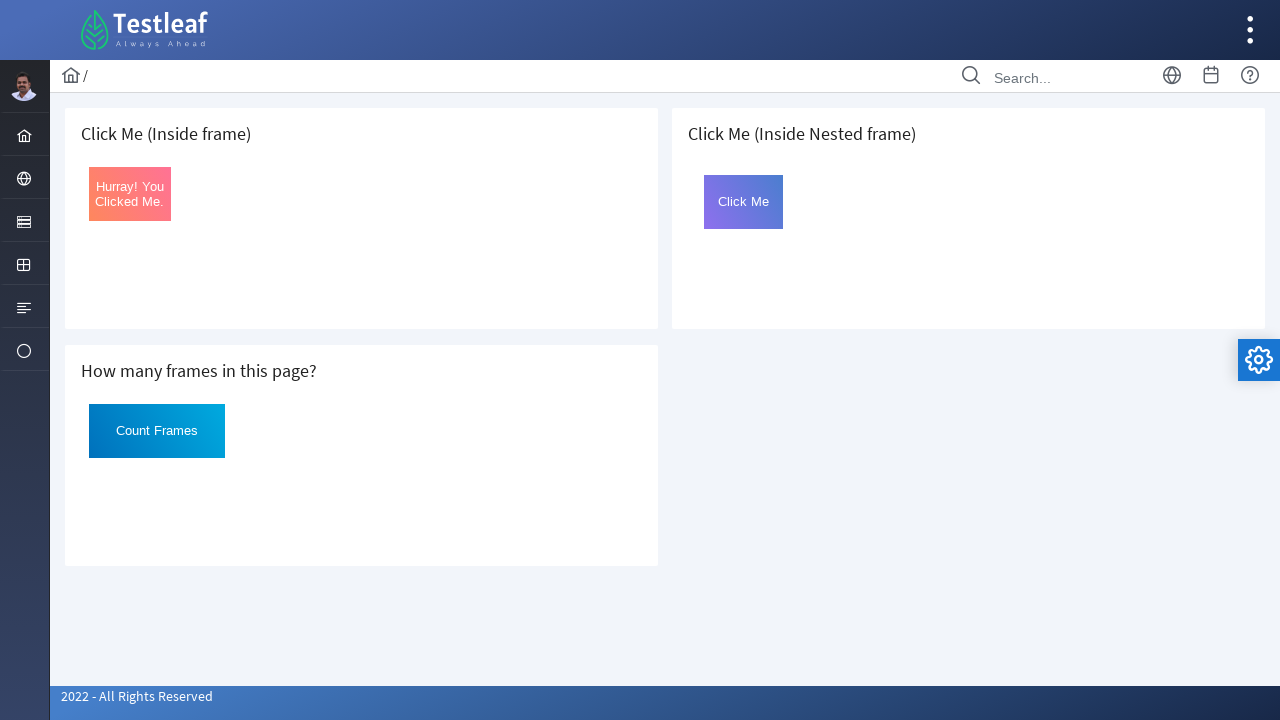

Located second iframe (index 1)
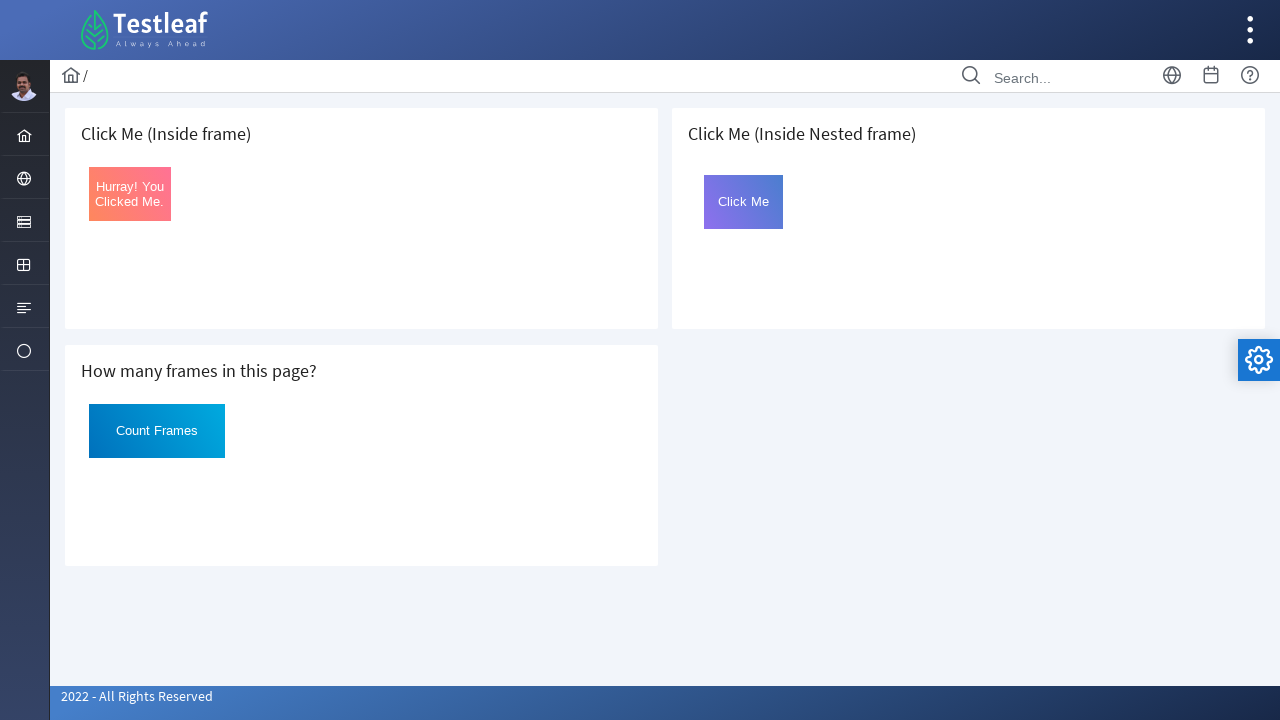

Clicked button in second iframe at (157, 431) on iframe >> nth=1 >> internal:control=enter-frame >> #Click
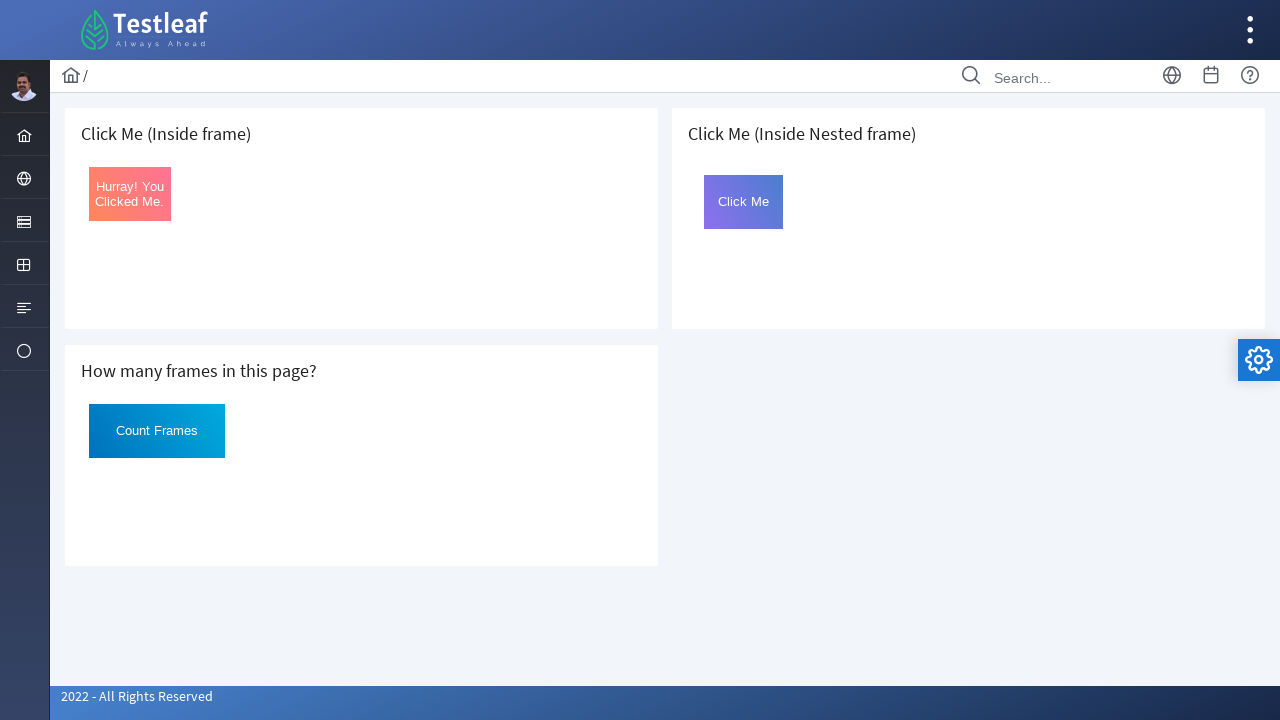

Located third iframe (index 2)
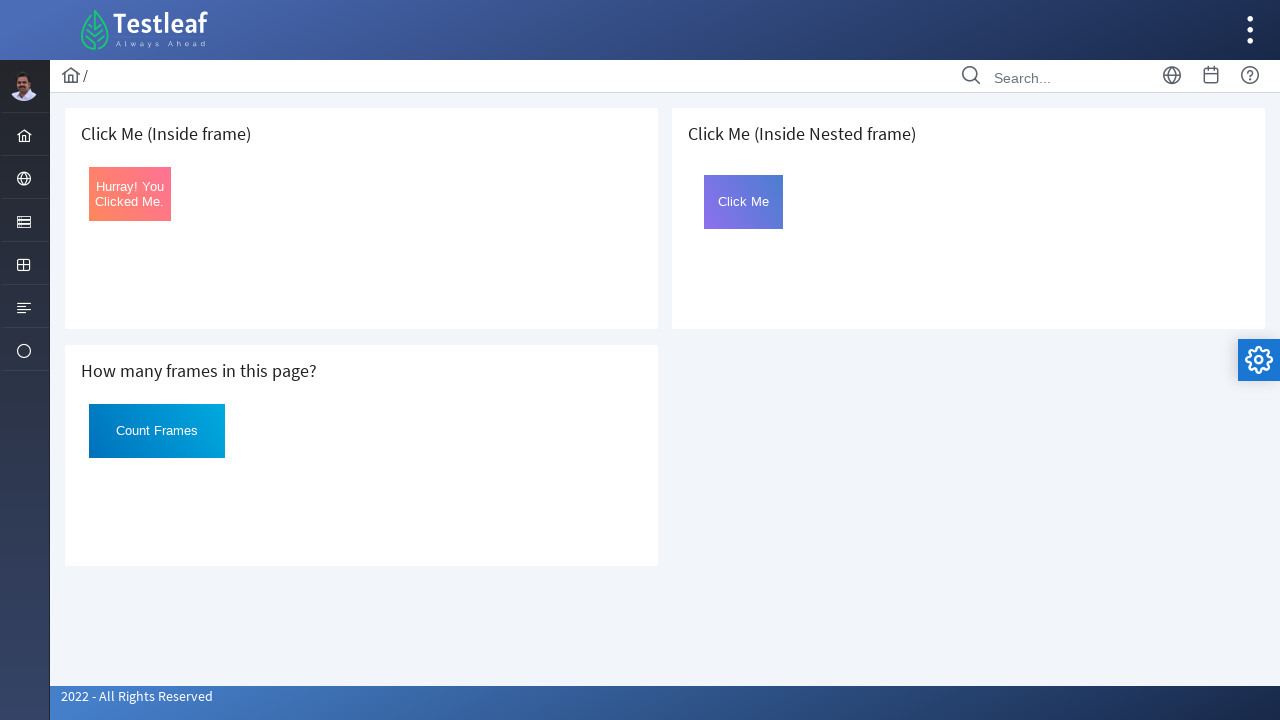

Located nested iframe (index 0) within third frame
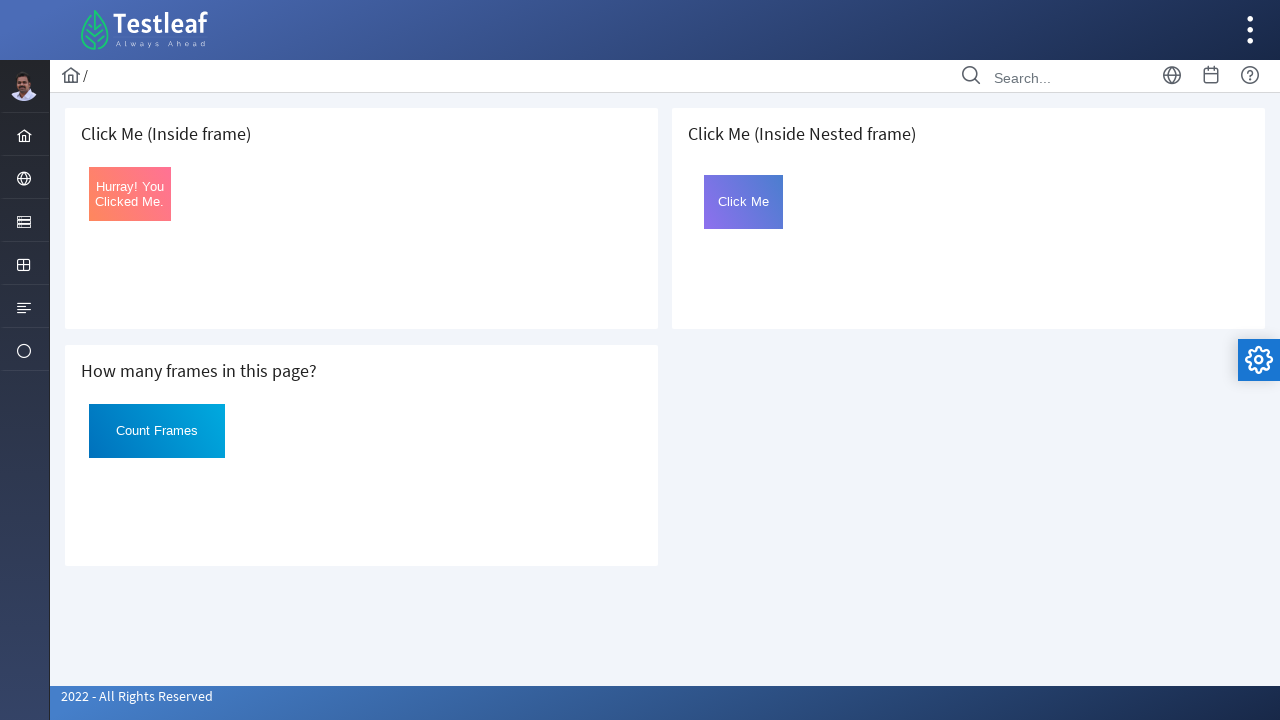

Clicked button in nested iframe at (744, 202) on iframe >> nth=2 >> internal:control=enter-frame >> iframe >> nth=0 >> internal:c
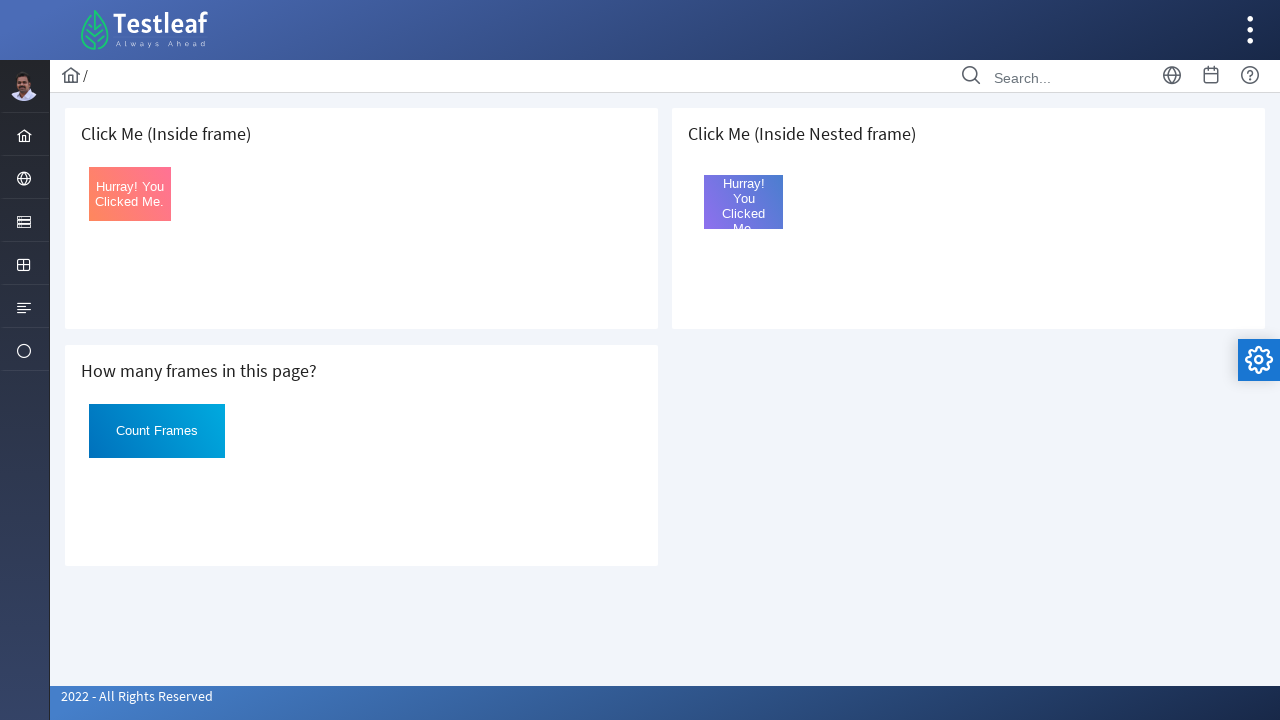

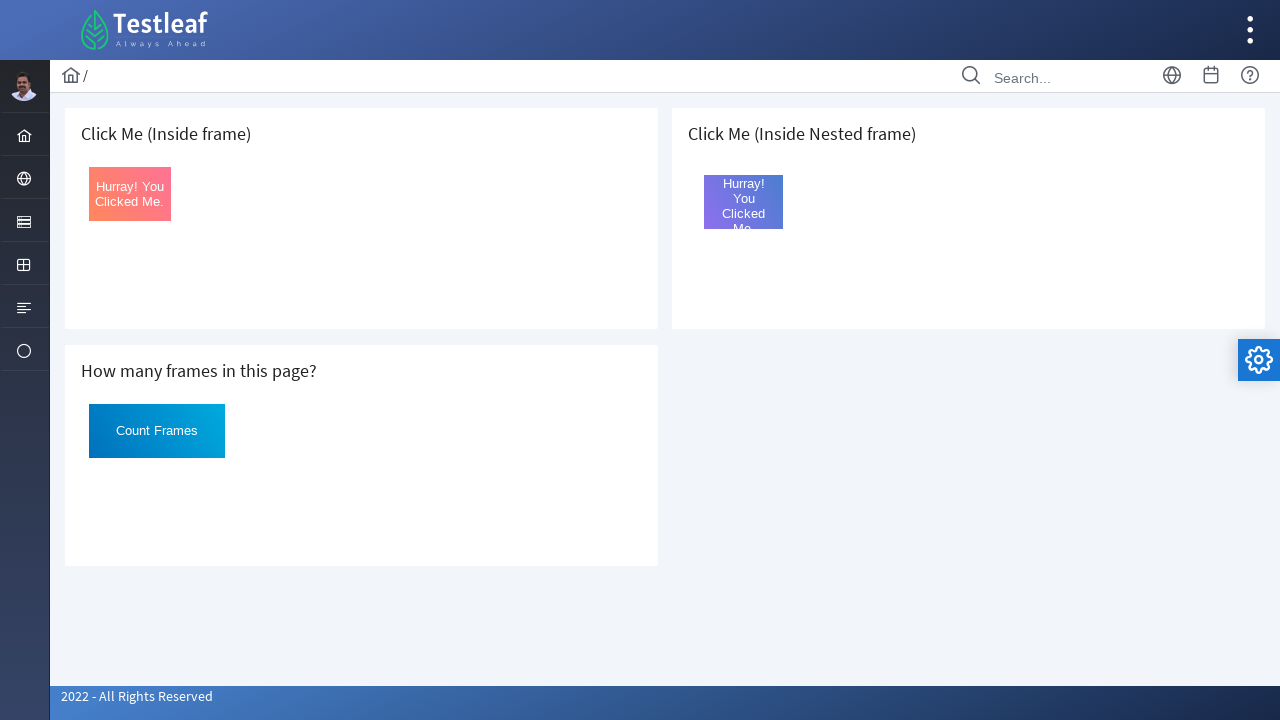